Verifies that the cart displays the correct total amount after adding a product to the cart.

Starting URL: https://www.advantageonlineshopping.com/

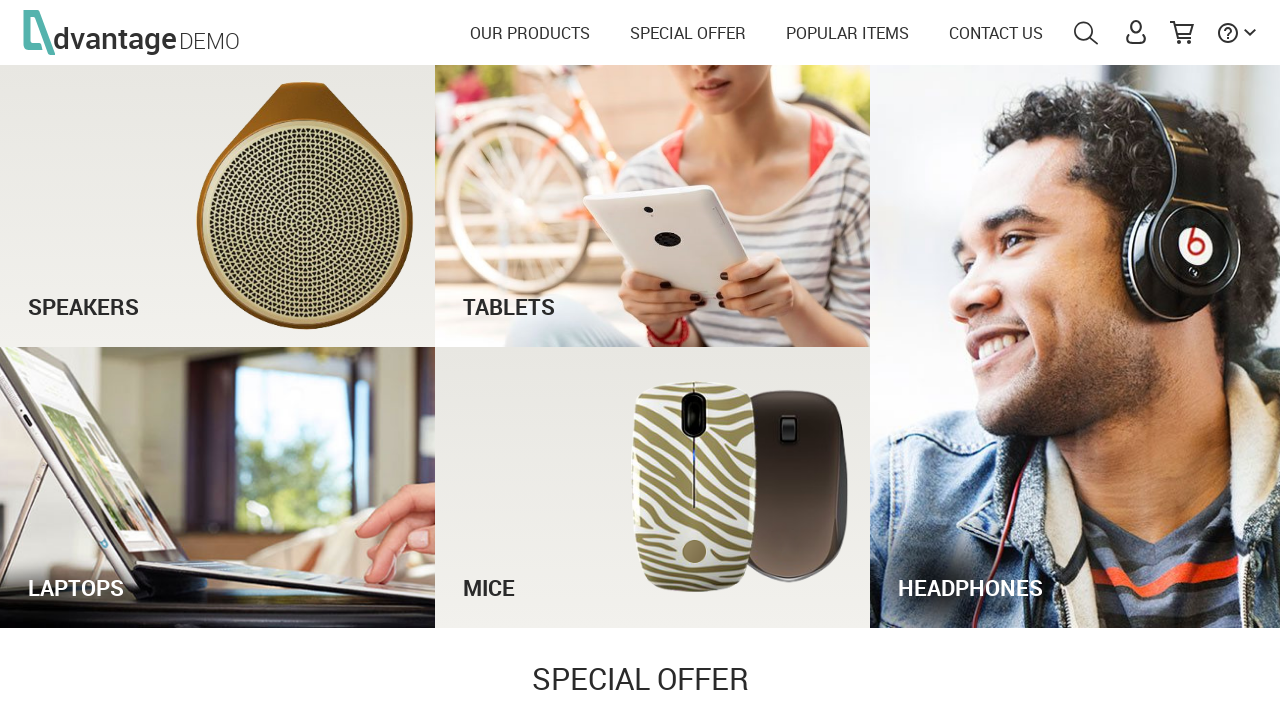

Clicked on mice category at (653, 487) on #miceImg
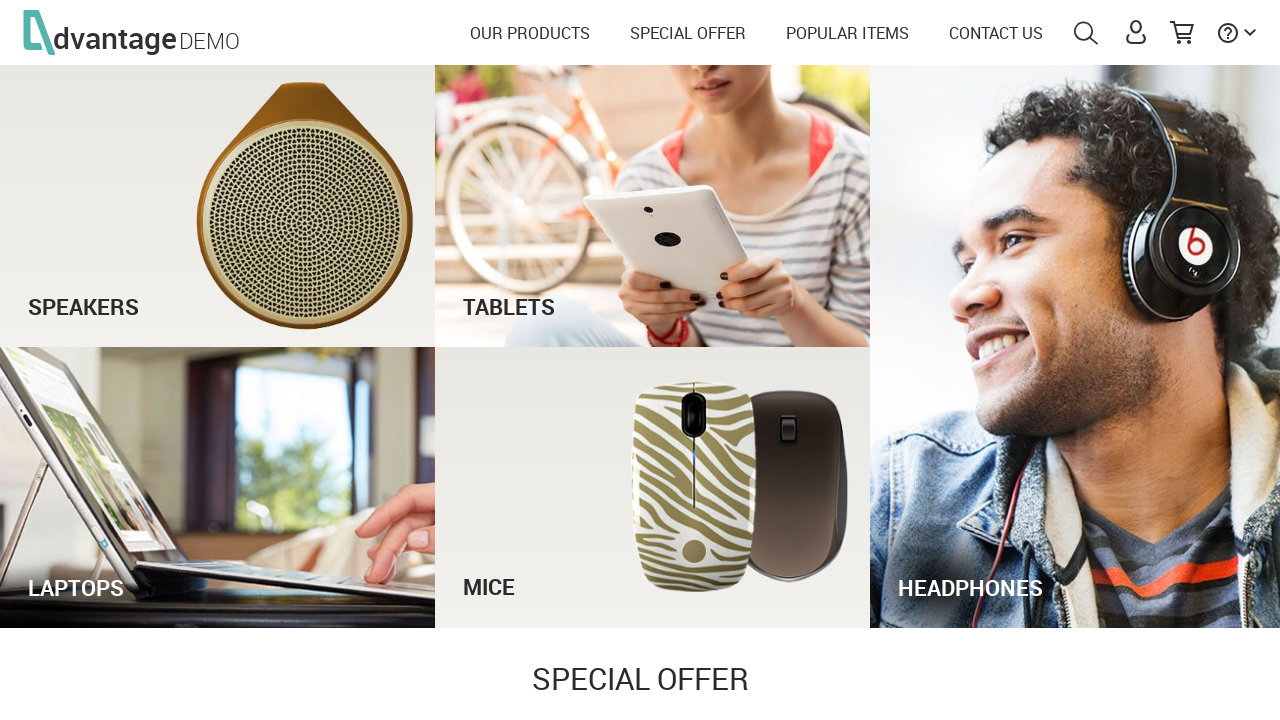

Waited for HP Z8000 Bluetooth Mouse product to load
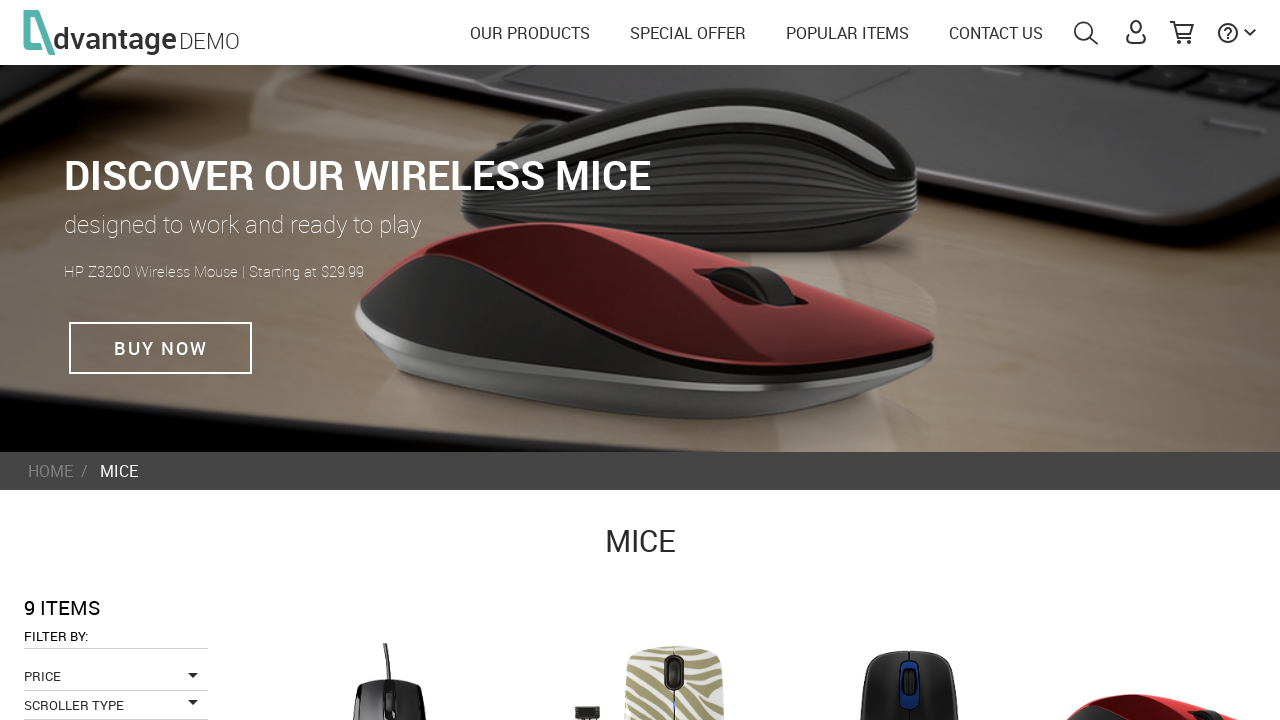

Clicked on HP Z8000 Bluetooth Mouse product at (362, 361) on a:has-text('HP Z8000 Bluetooth Mouse')
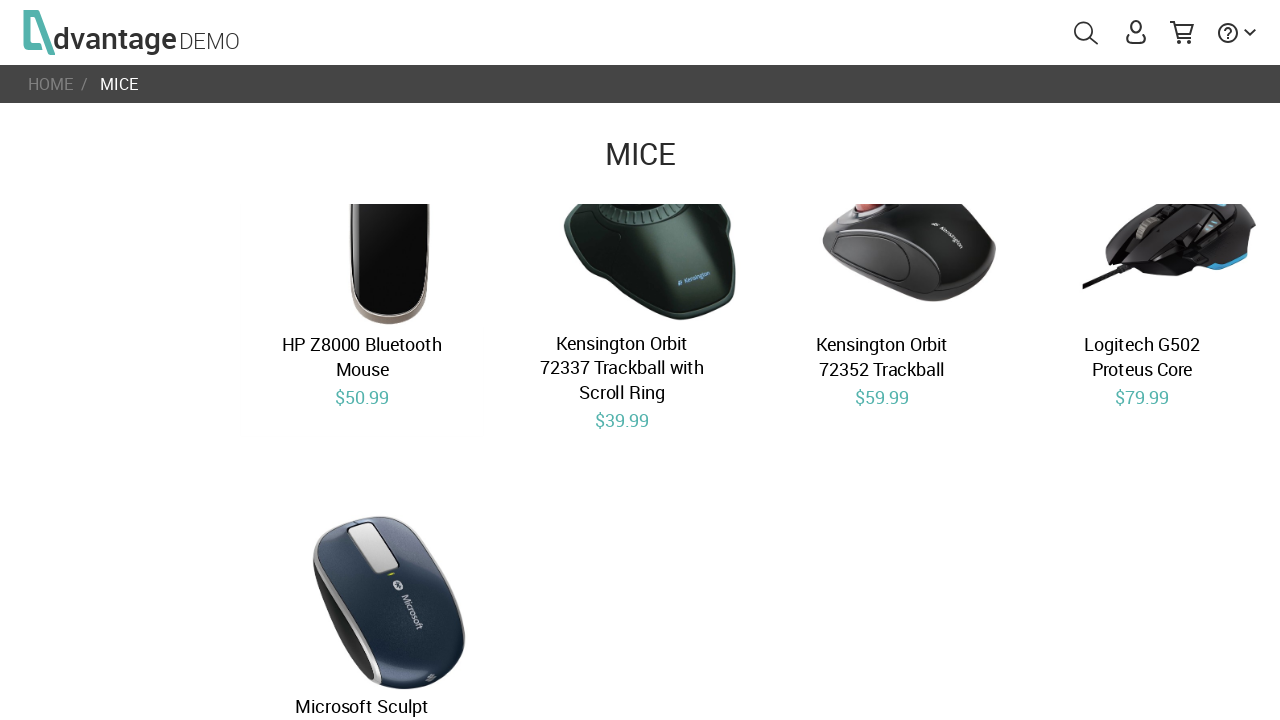

Waited for BLACK color option to appear
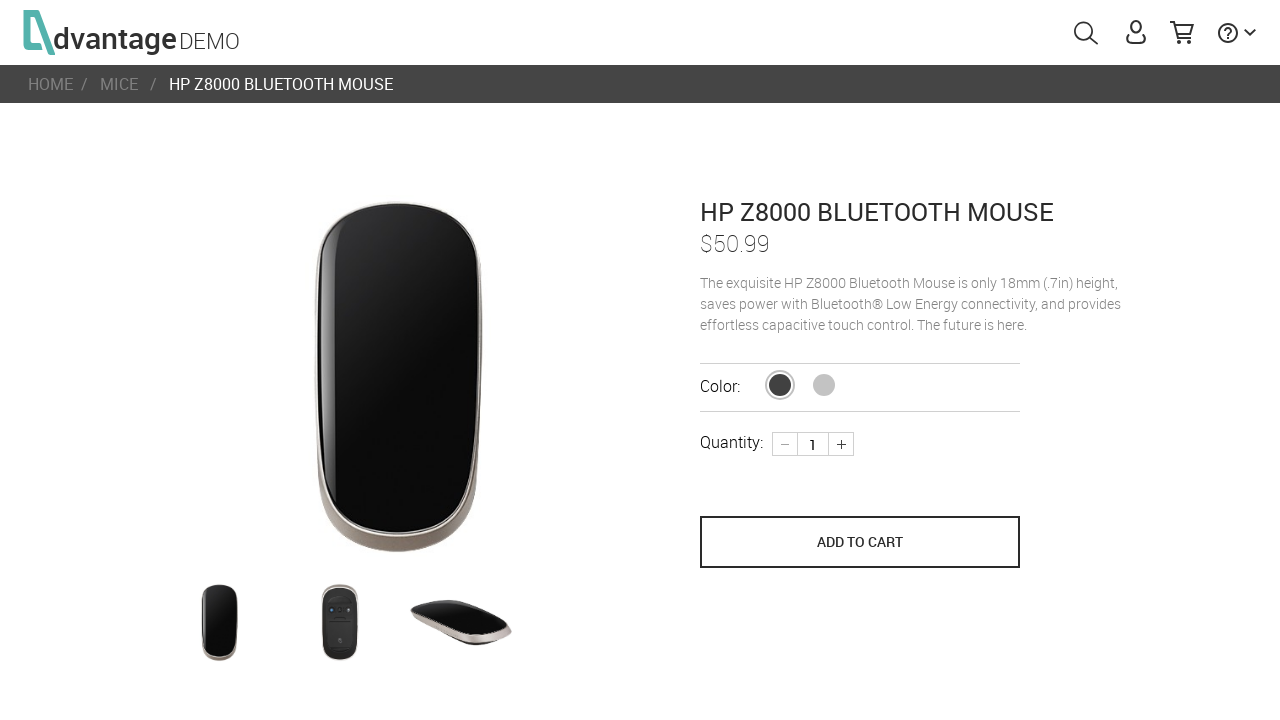

Selected BLACK color for the mouse at (780, 385) on span[title='BLACK']
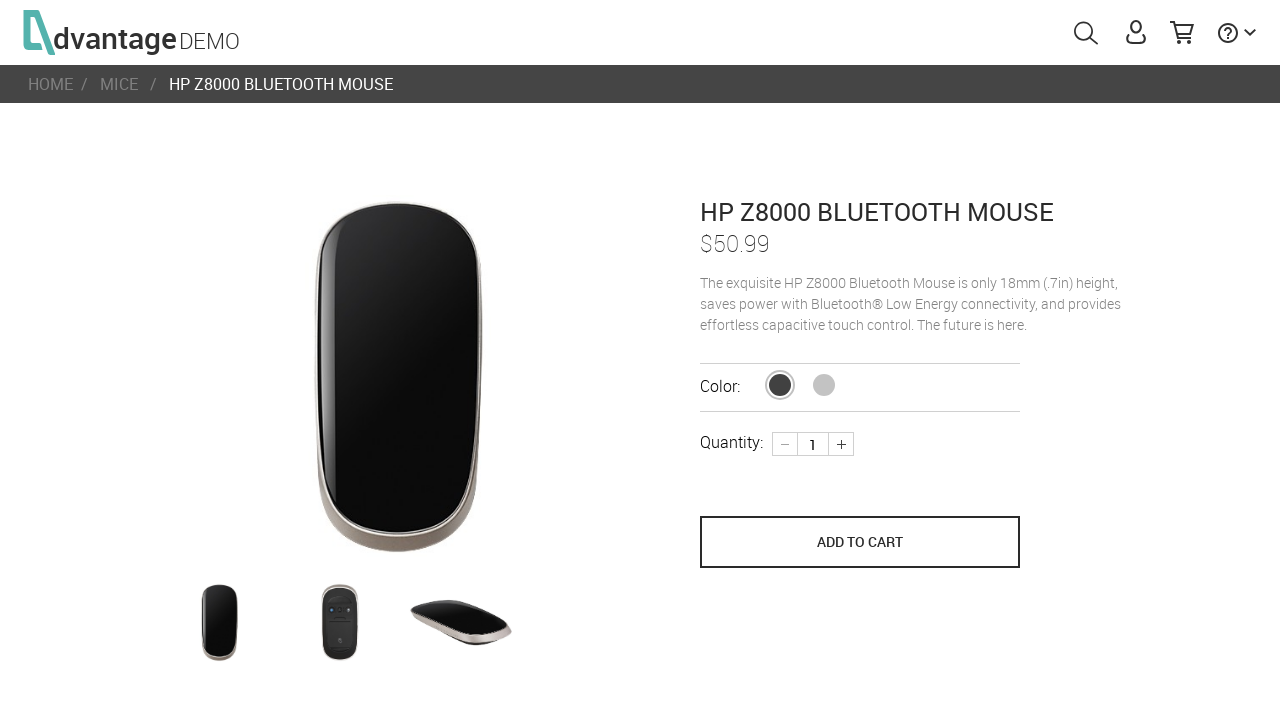

Clicked 'Add to Cart' button at (860, 542) on button[name='save_to_cart']
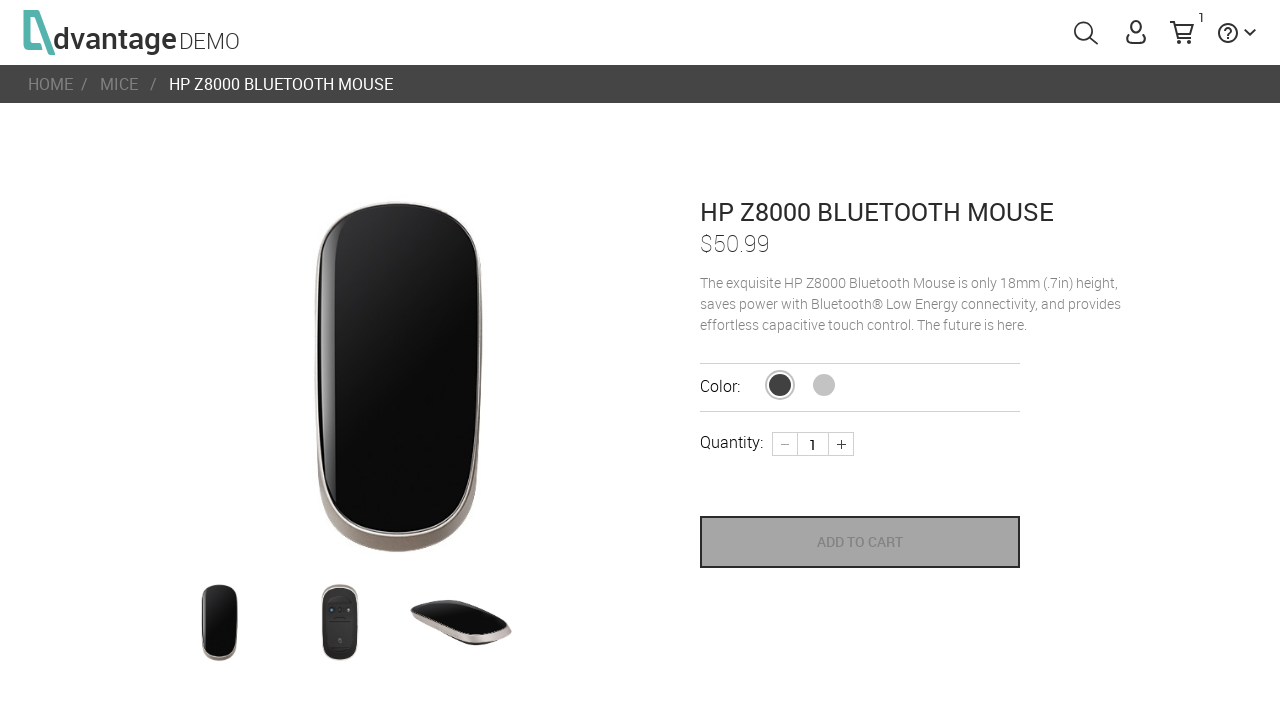

Waited for cart update to complete
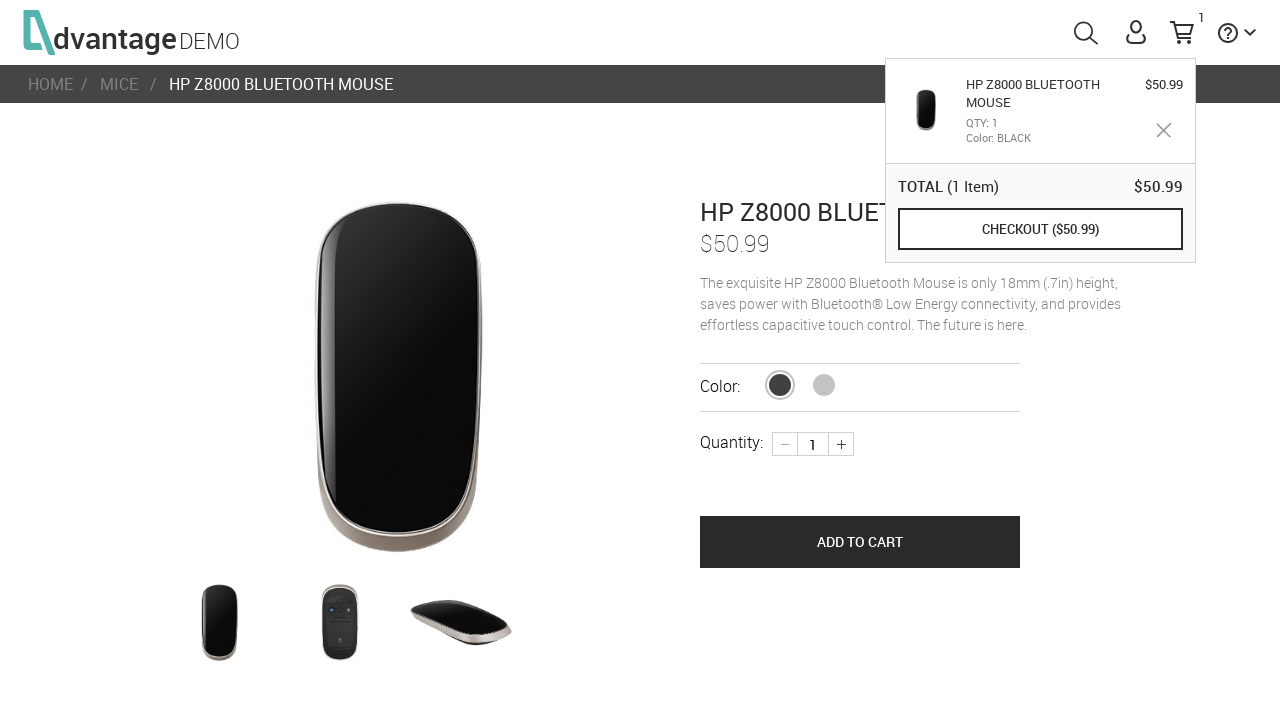

Opened shopping cart menu at (1182, 32) on #menuCart
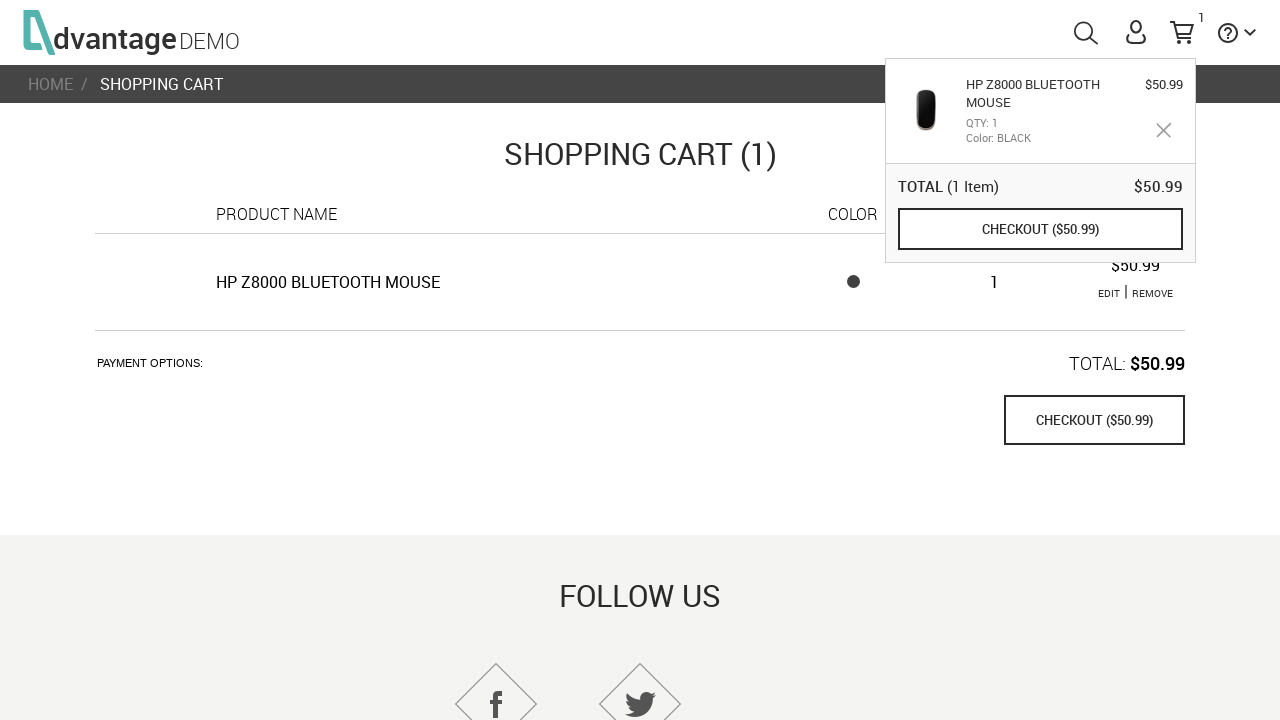

Verified cart total amount is visible
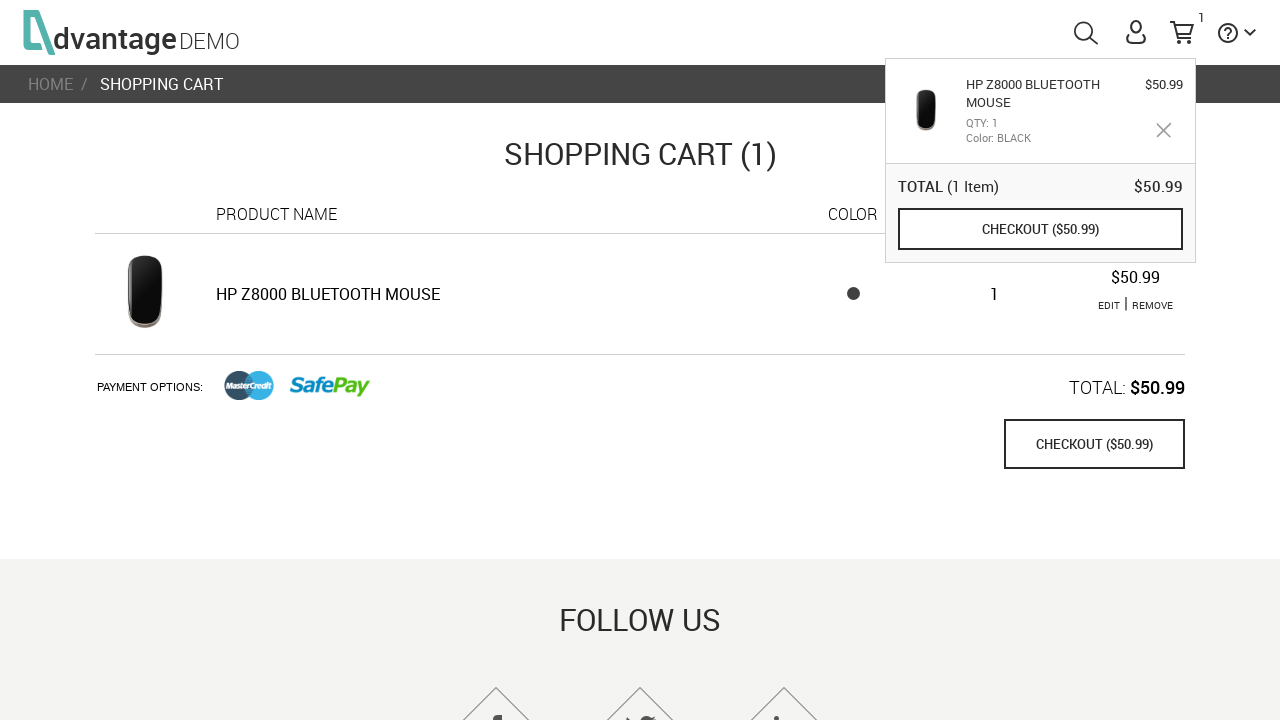

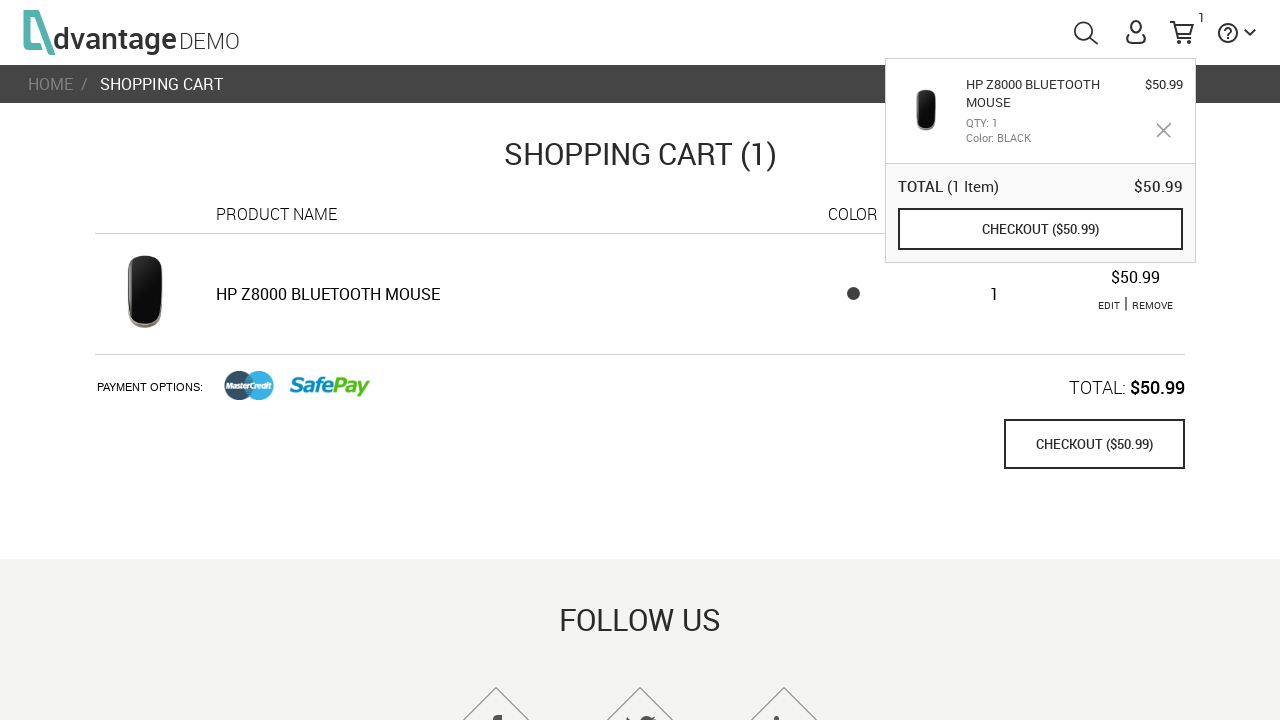